Fills out a registration form with personal information including first name, last name, gender, language preference, email, and password, then submits the form and verifies successful registration.

Starting URL: https://www.hyrtutorials.com/p/basic-controls.html

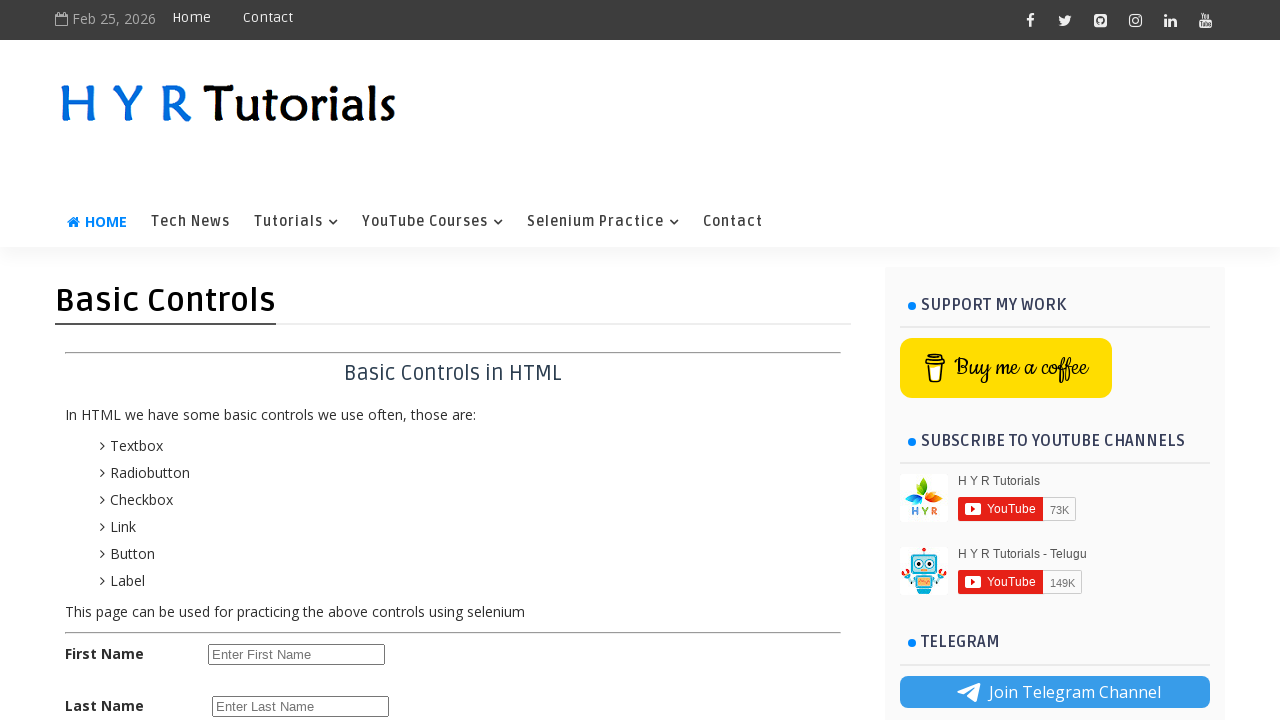

Filled first name field with 'Ravi' on #firstName
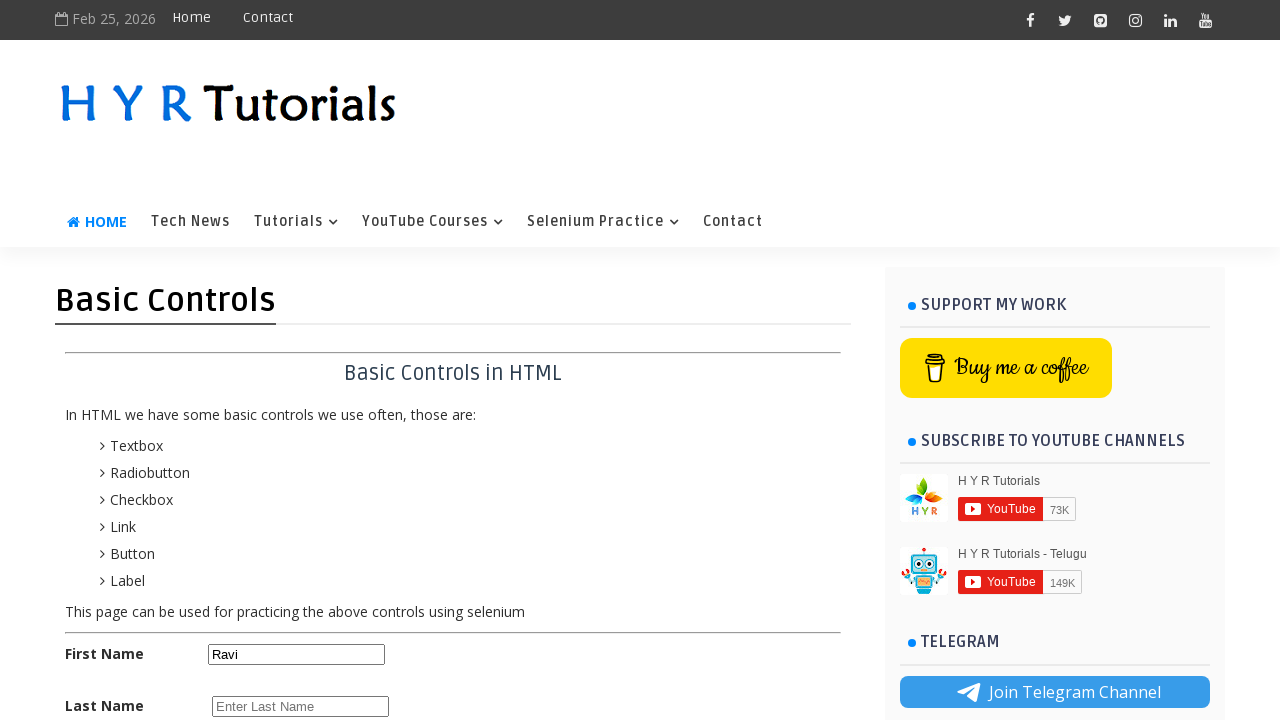

Filled last name field with 'sesham' on #lastName
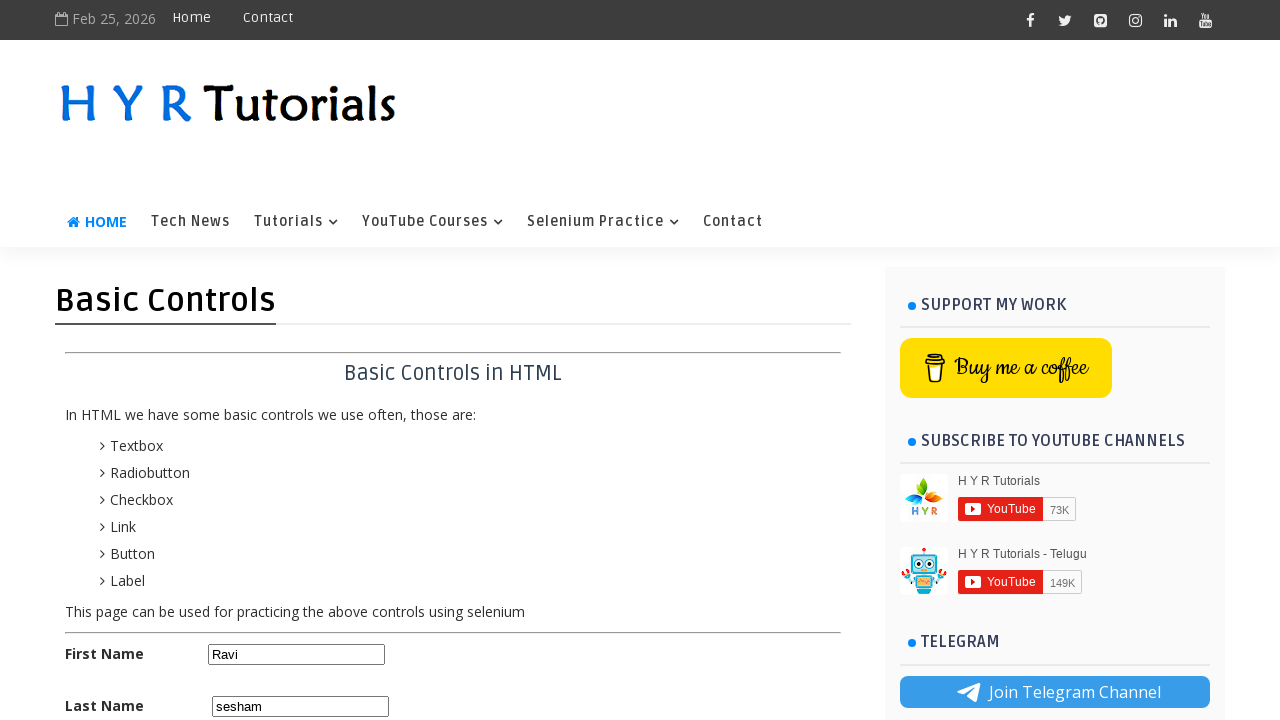

Scrolled down 1000 pixels to see more form fields
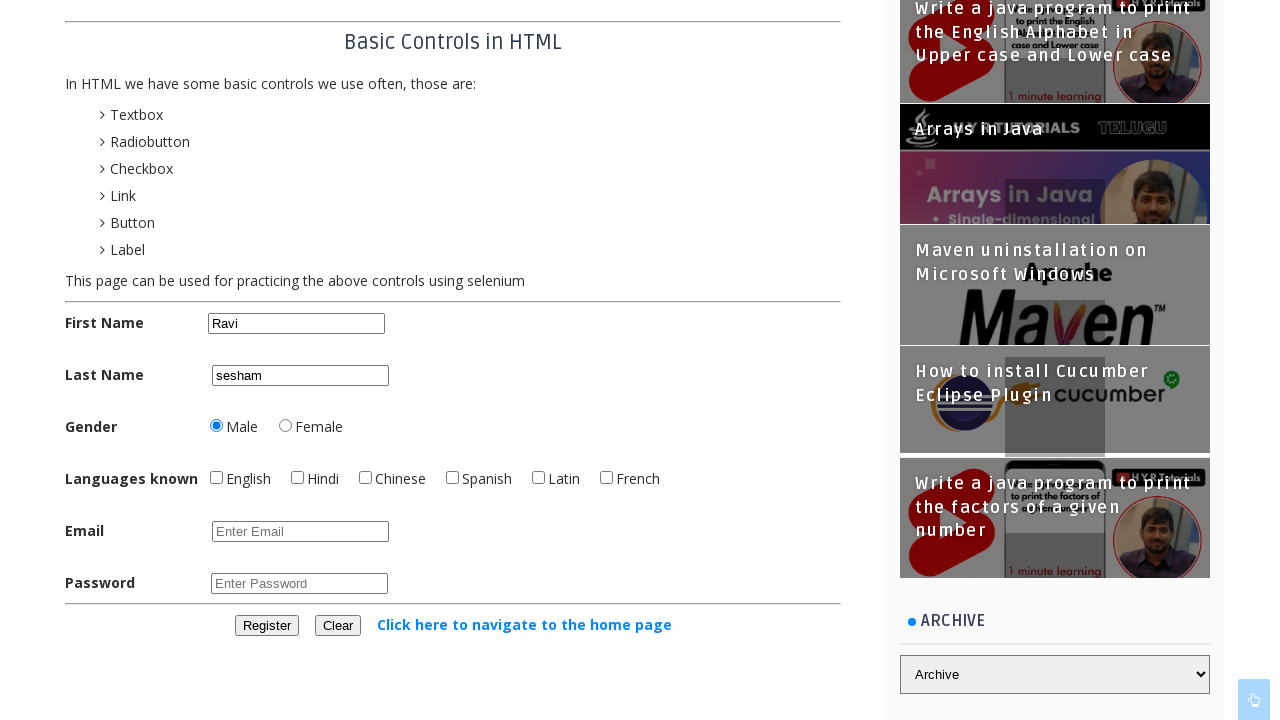

Selected English language checkbox at (216, 478) on #englishchbx
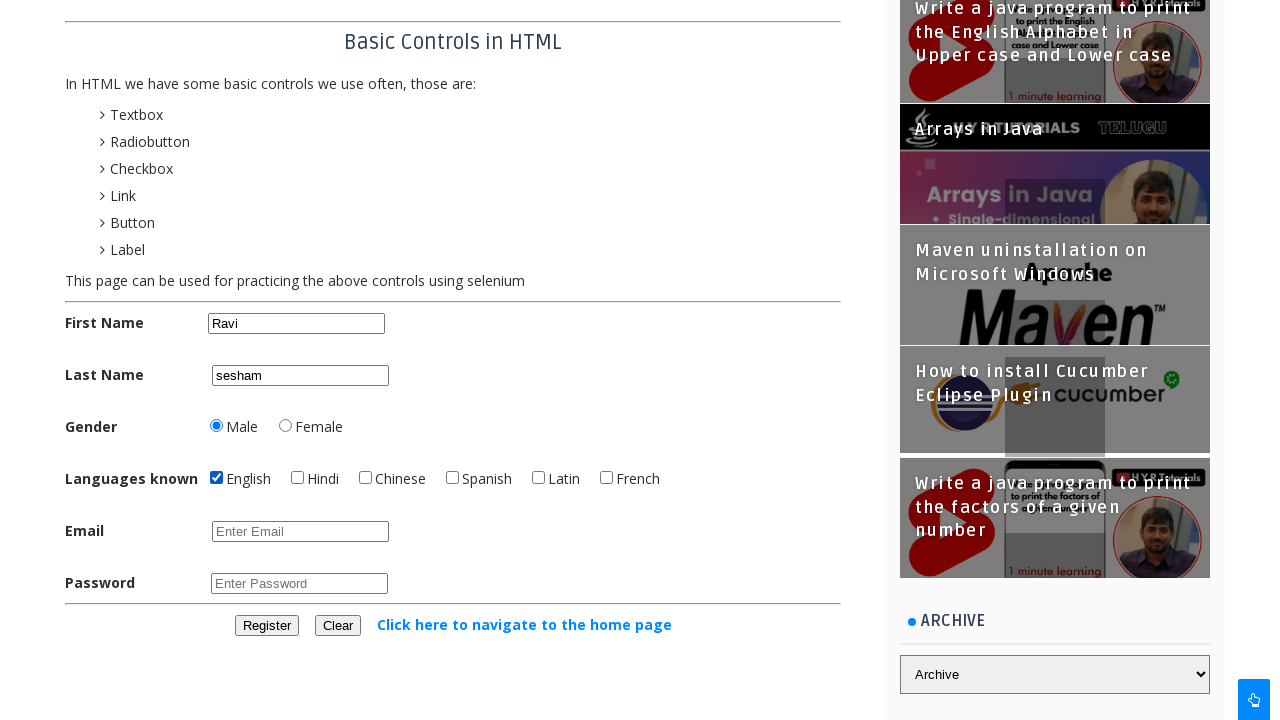

Filled email field with 'seshamRavi@gmail.com' on #email
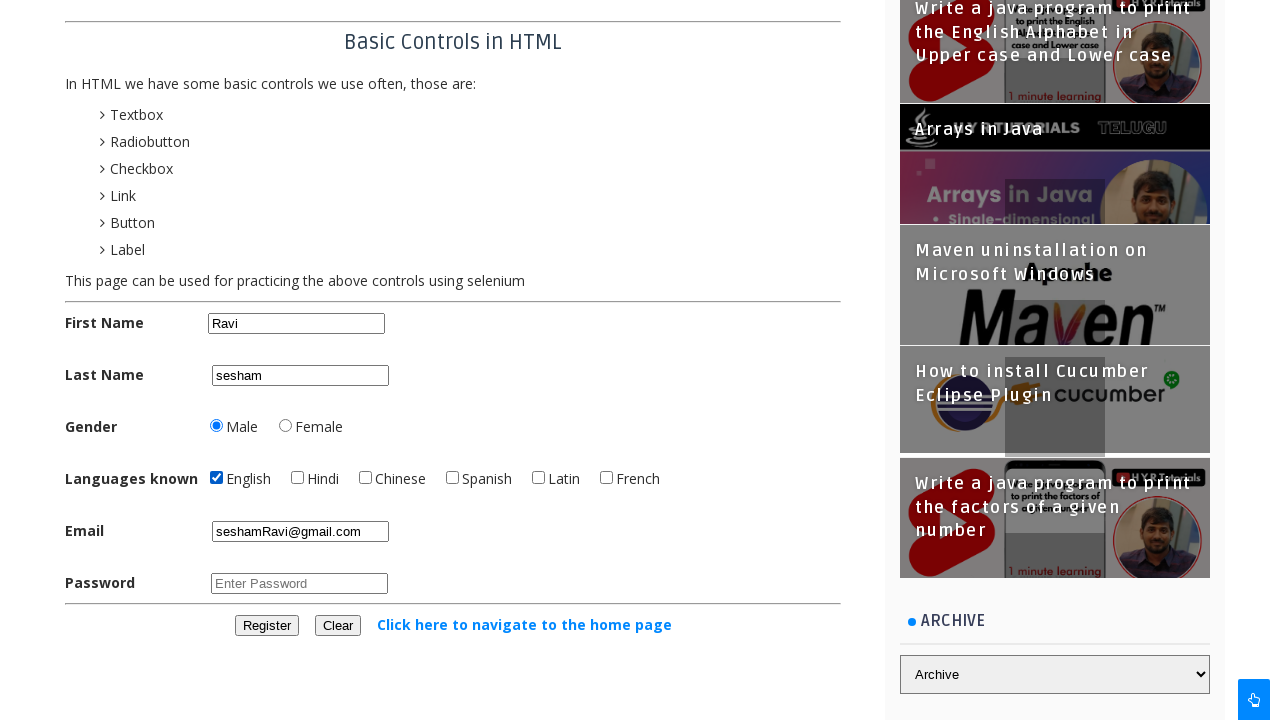

Filled password field with 'seshamRavi@gmail.com' on #password
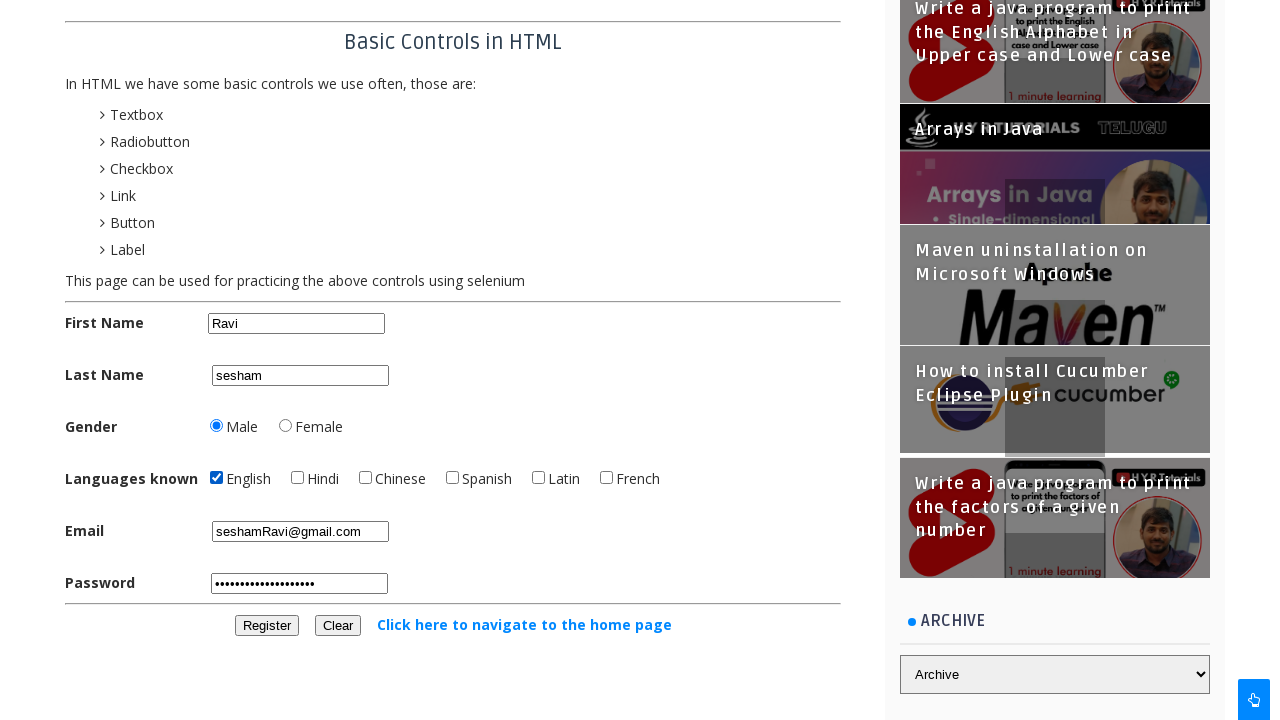

Clicked register button to submit form at (266, 626) on #registerbtn
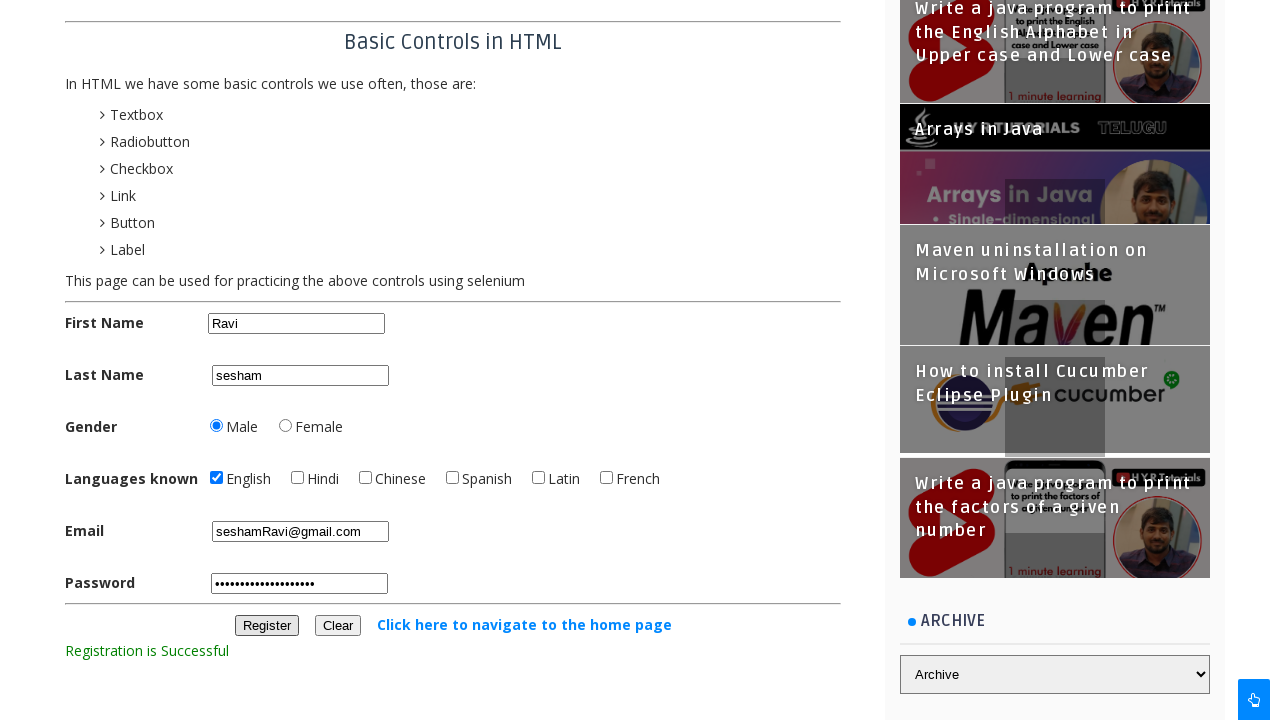

Registration success message appeared
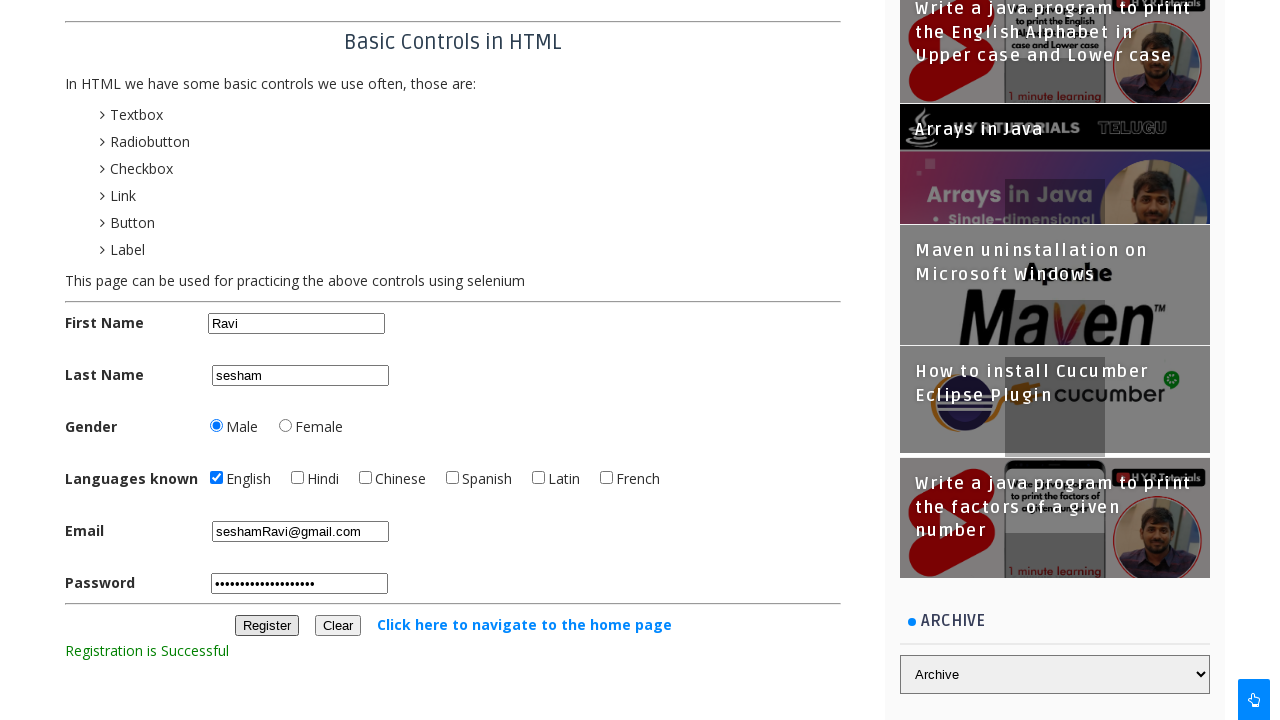

Verified registration success message: 'Registration is Successful'
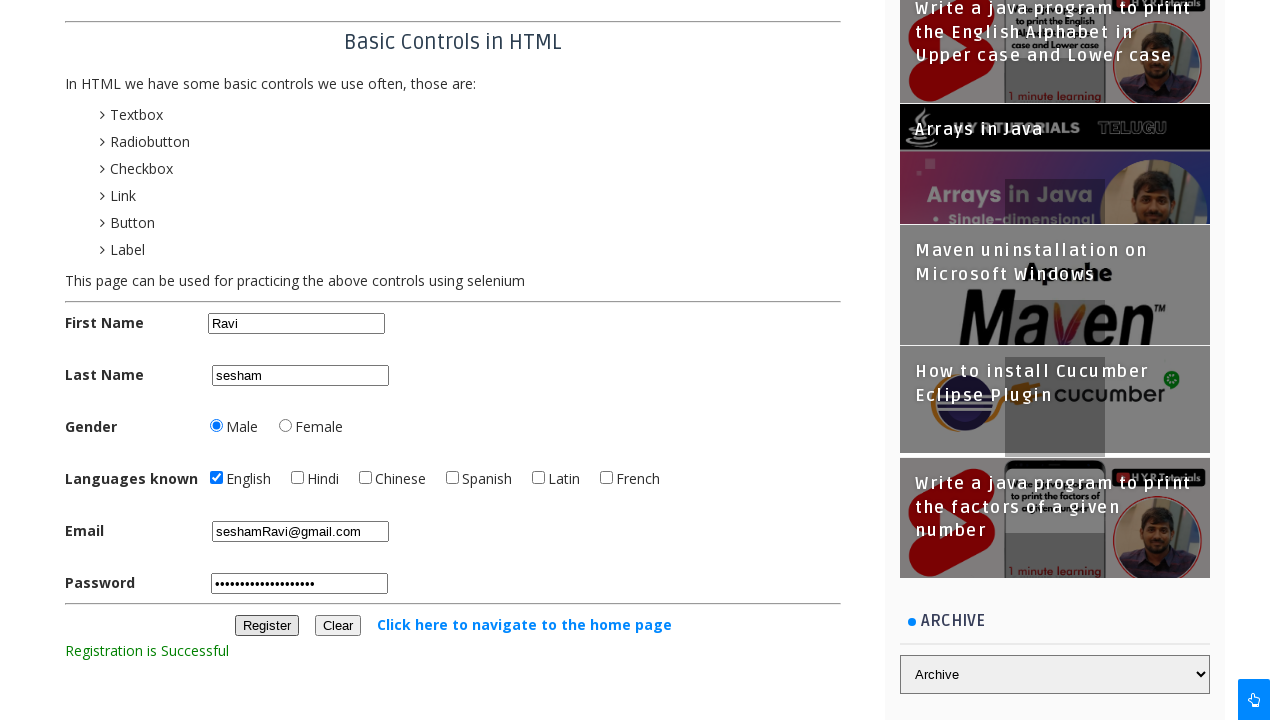

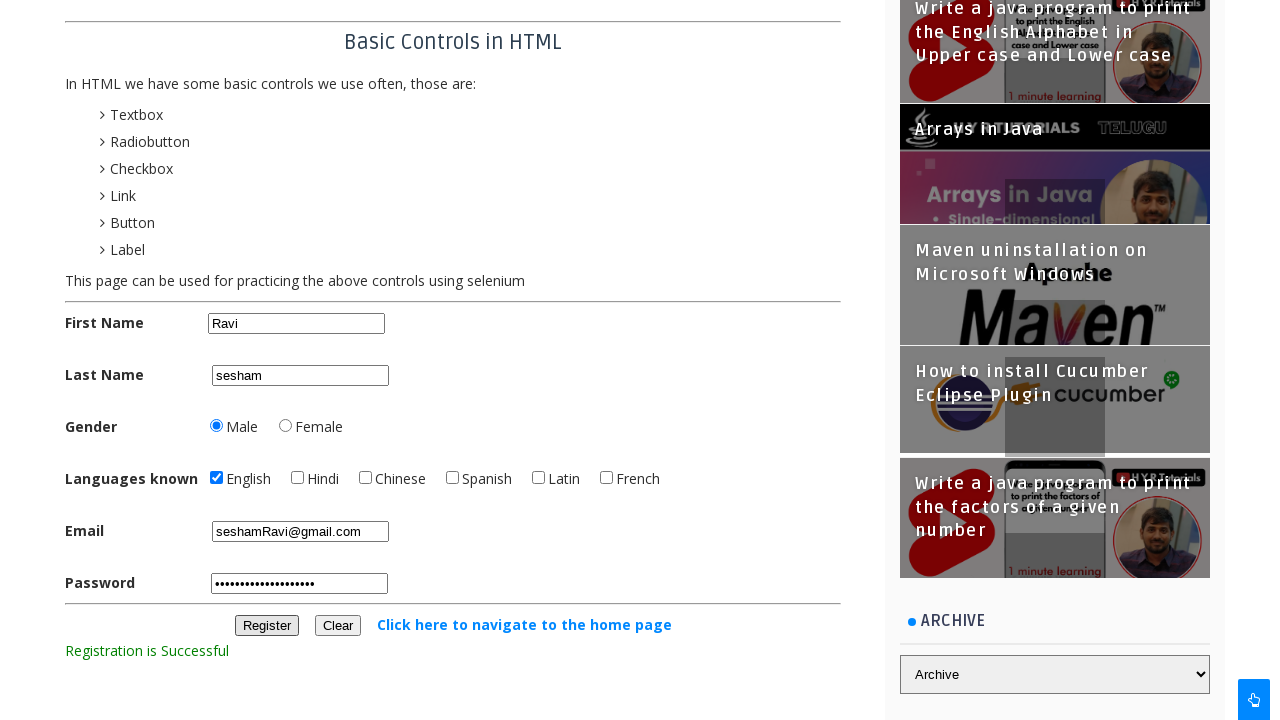